Tests navigation on anekdot.ru by hovering over menu, clicking on "best of month" jokes, and verifying page header

Starting URL: https://www.anekdot.ru/

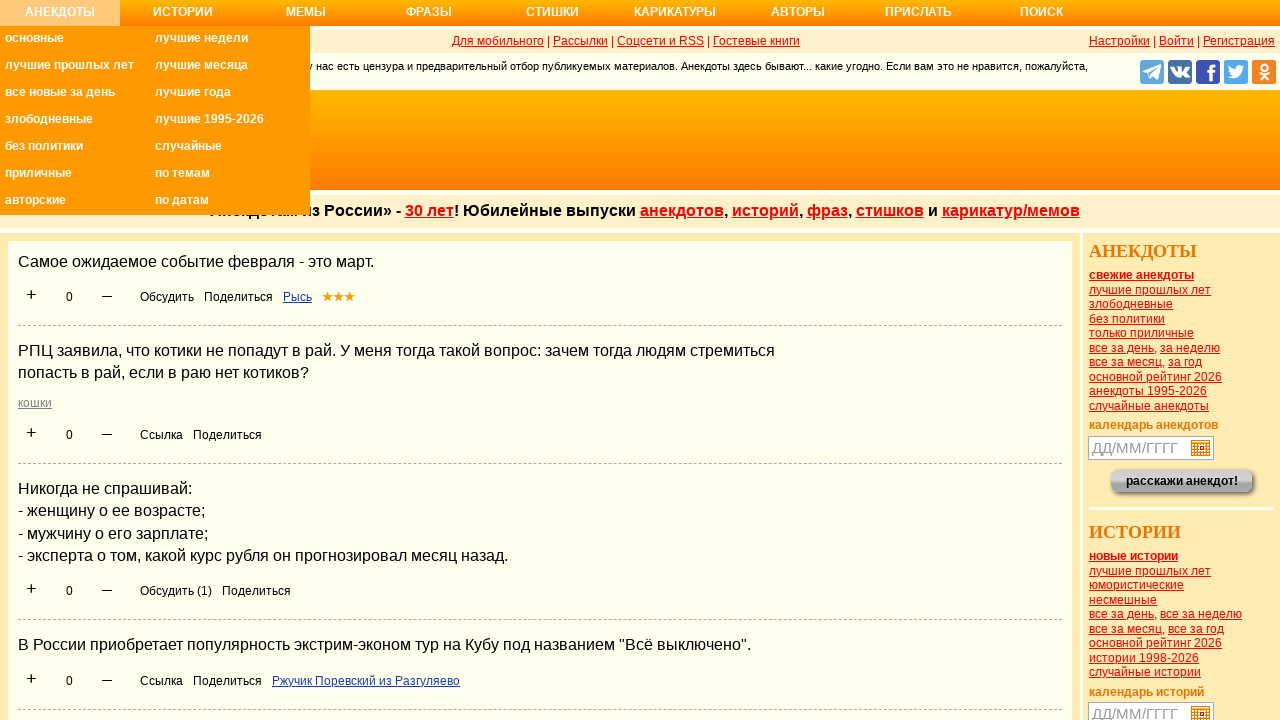

Hovered over 'Анекдоты' menu item at (60, 18) on xpath=//ul/li/a[text()='Анекдоты']
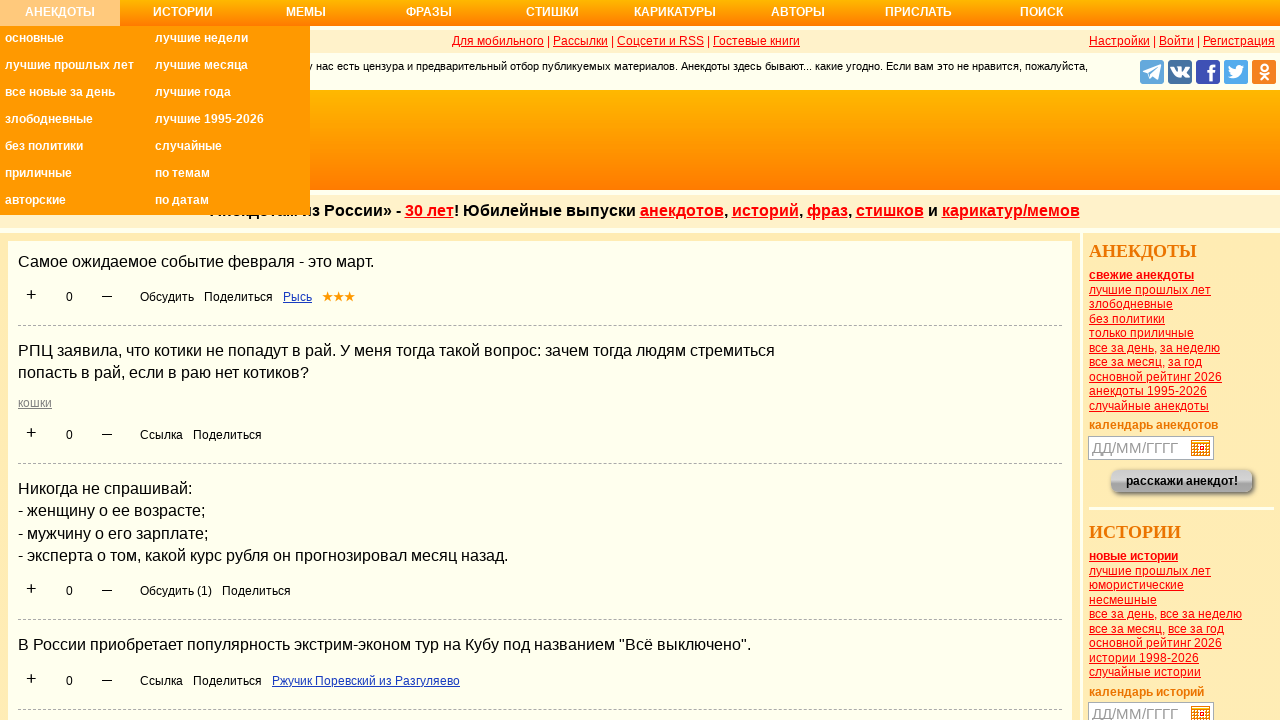

Clicked on 'best of month' jokes link at (230, 68) on xpath=//ul/li/a[@title='Самые смешные анекдоты за месяц']
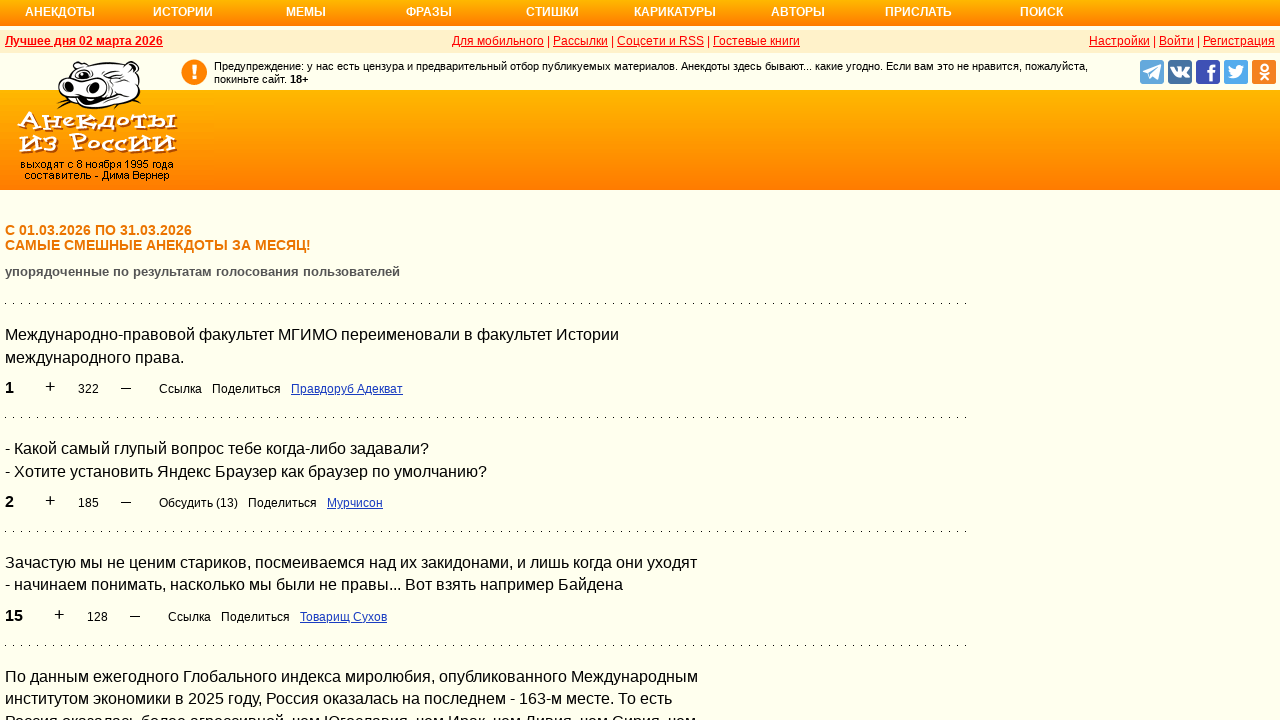

Page header (h1) loaded successfully
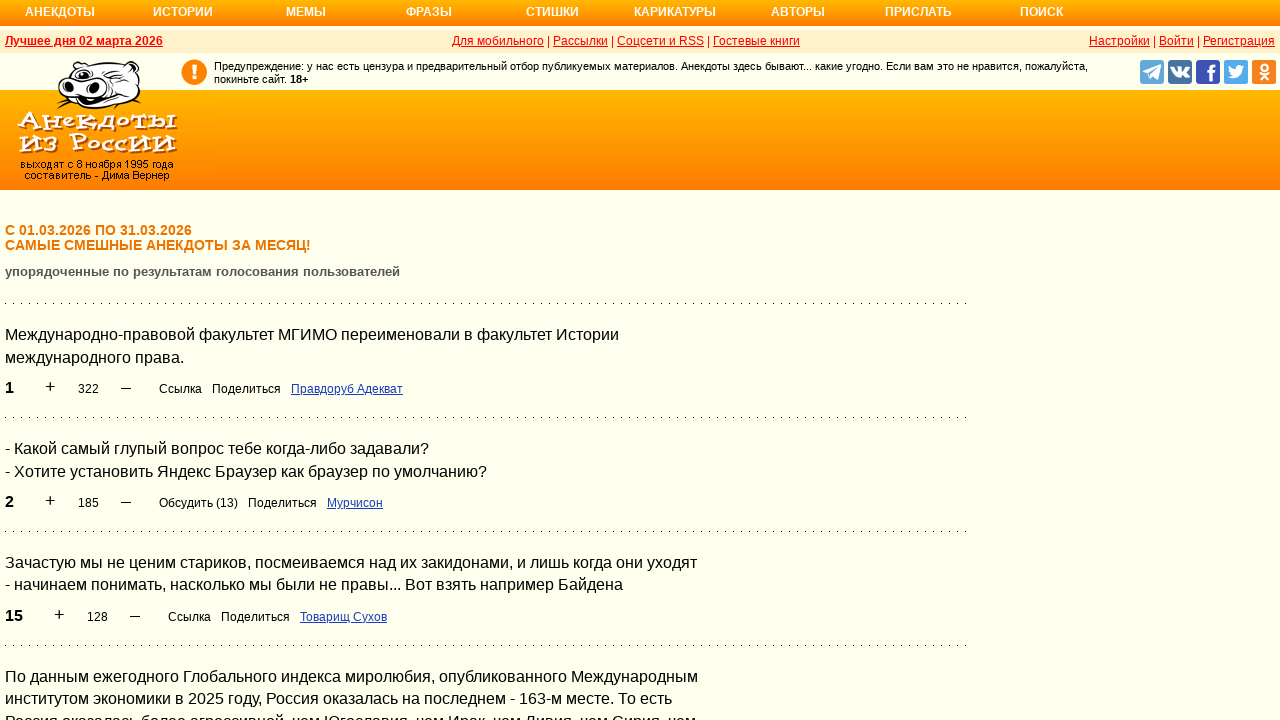

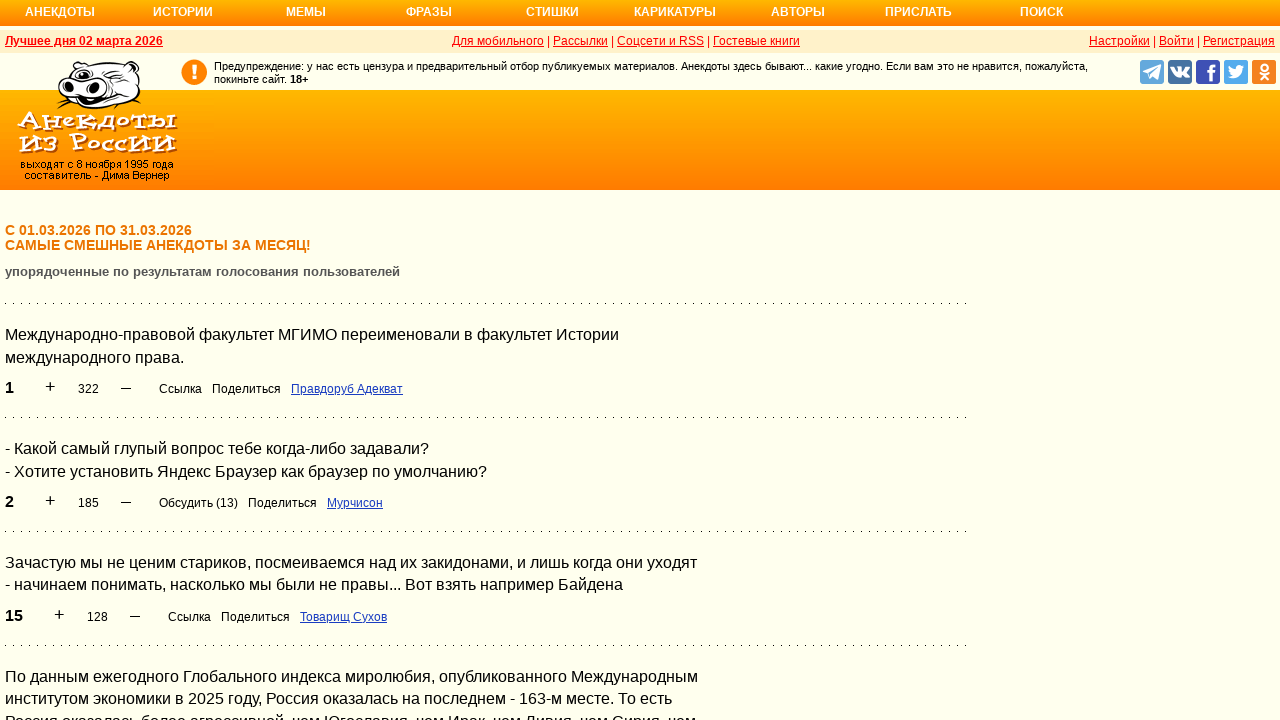